Tests the key presses page by typing the letter X into the input field and verifying the result message displays correctly

Starting URL: https://the-internet.herokuapp.com/key_presses

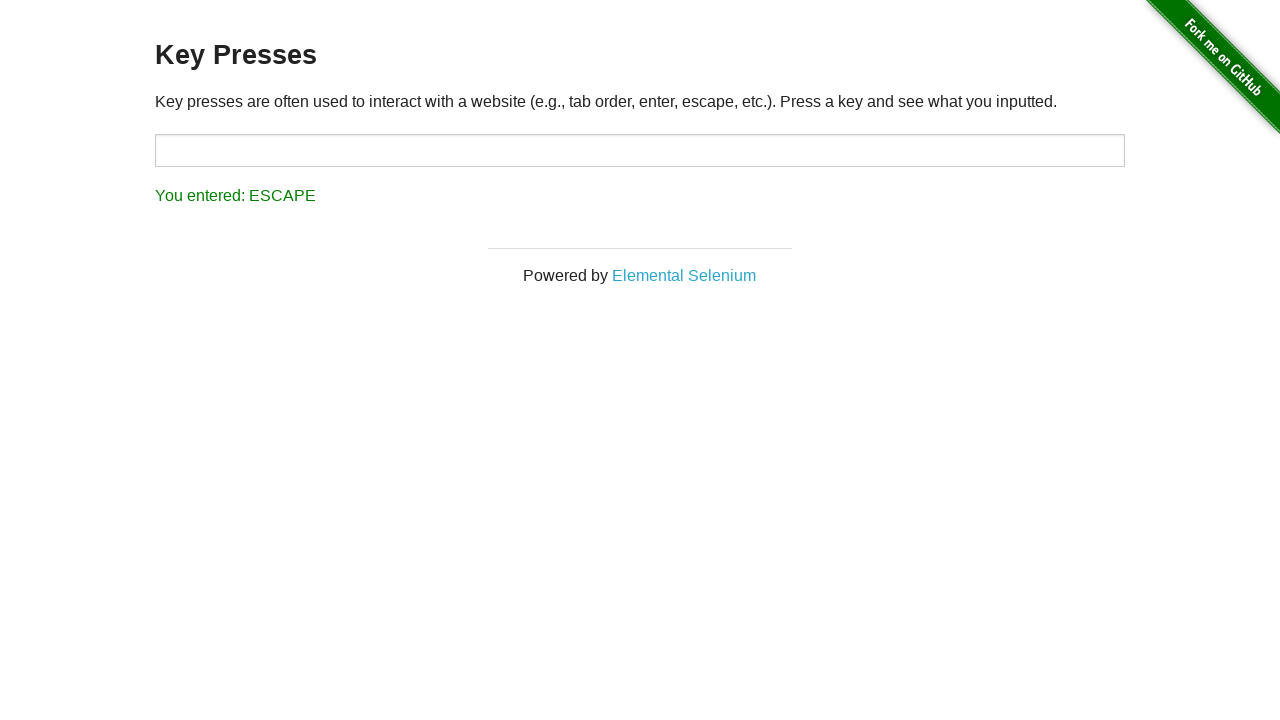

Typed 'X' into the input field on #target
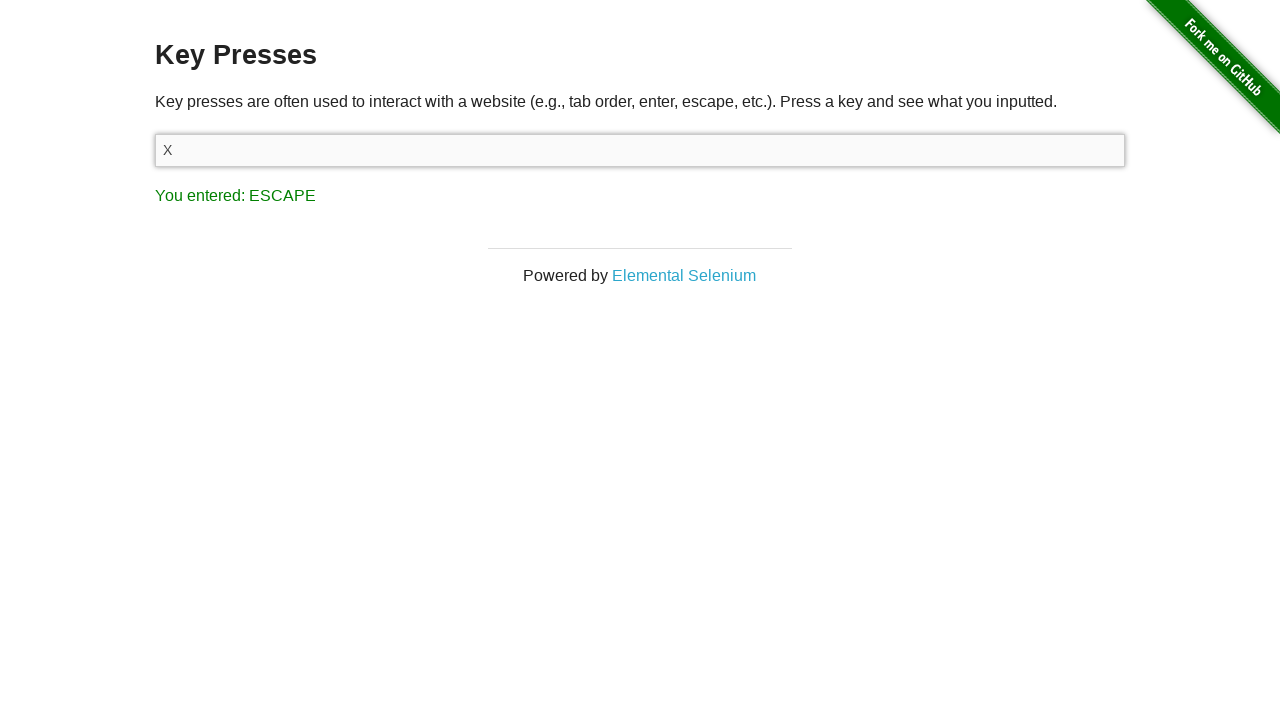

Result message appeared after typing 'X'
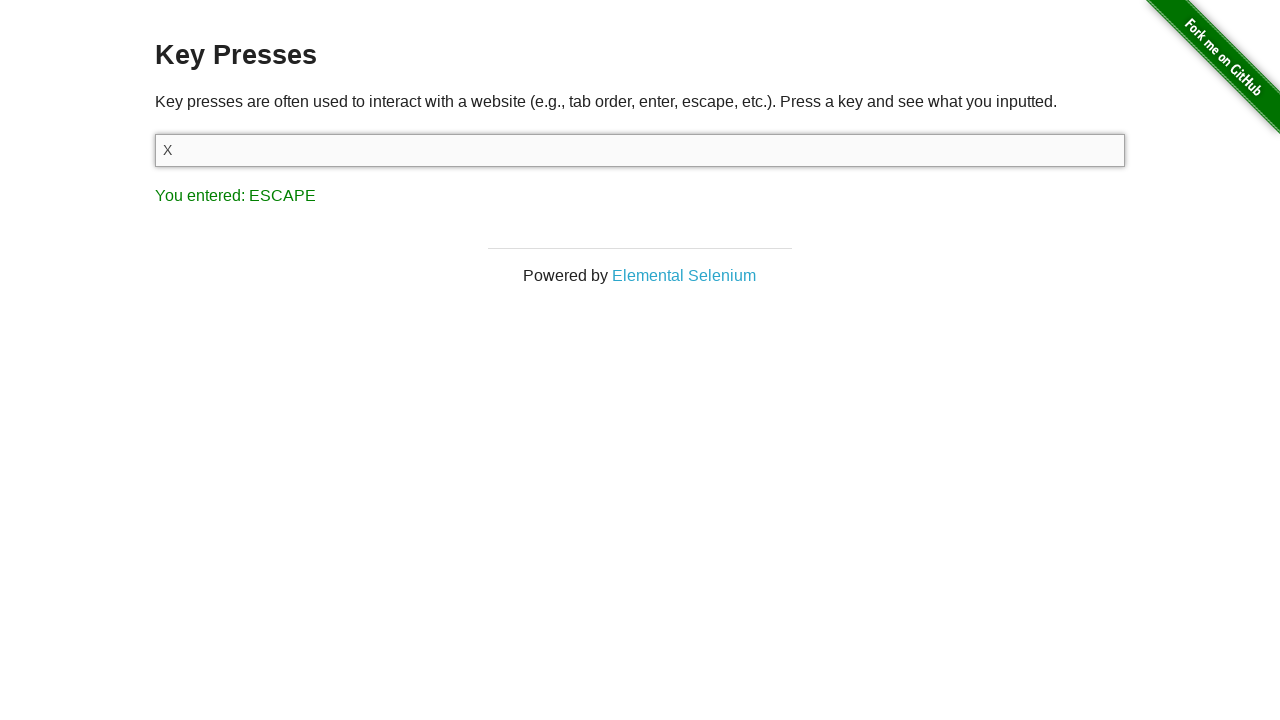

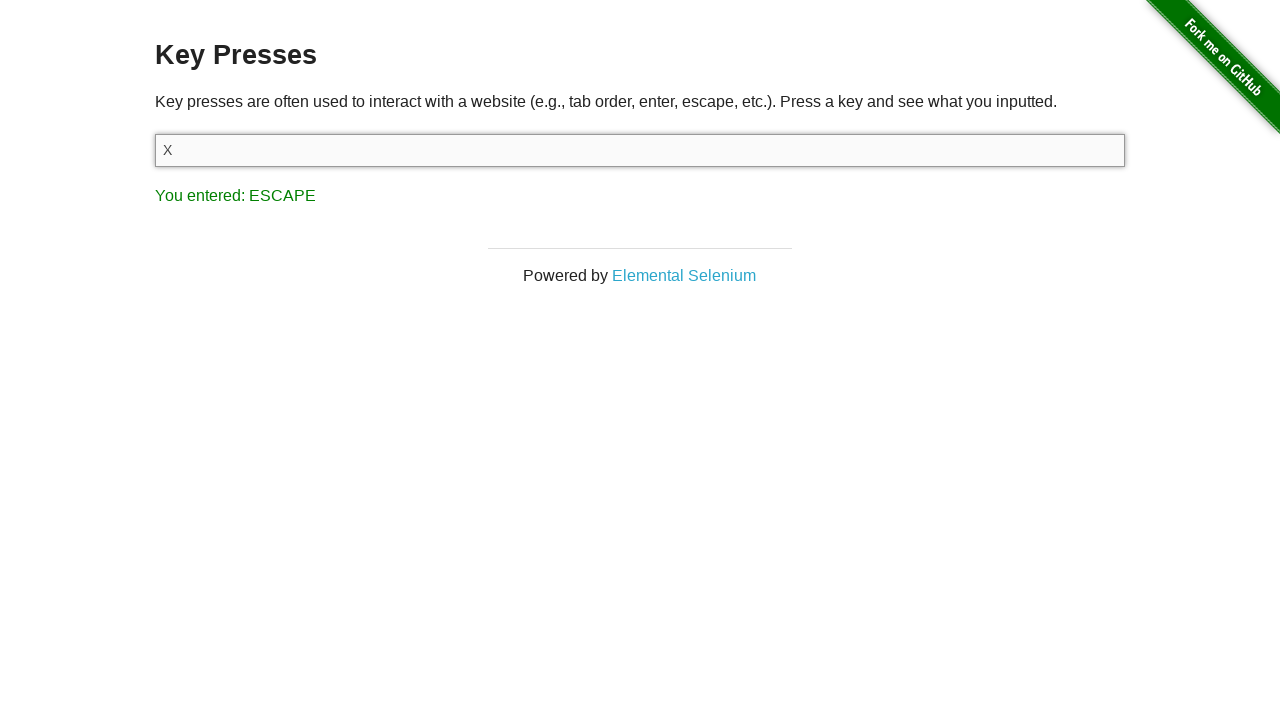